Navigates through a postal code directory website, starting from the main page, selecting the first country, then the first province, and finally viewing the localities list.

Starting URL: https://codigo-postal.co/

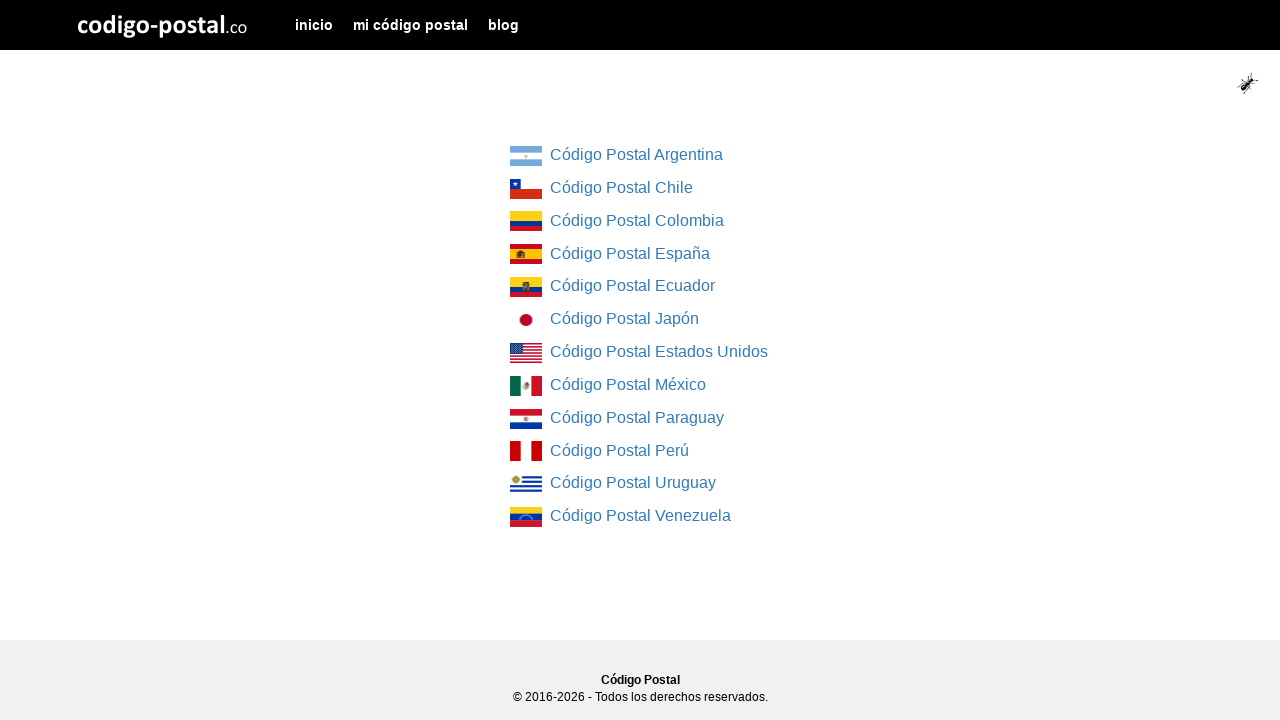

Country list loaded on main page
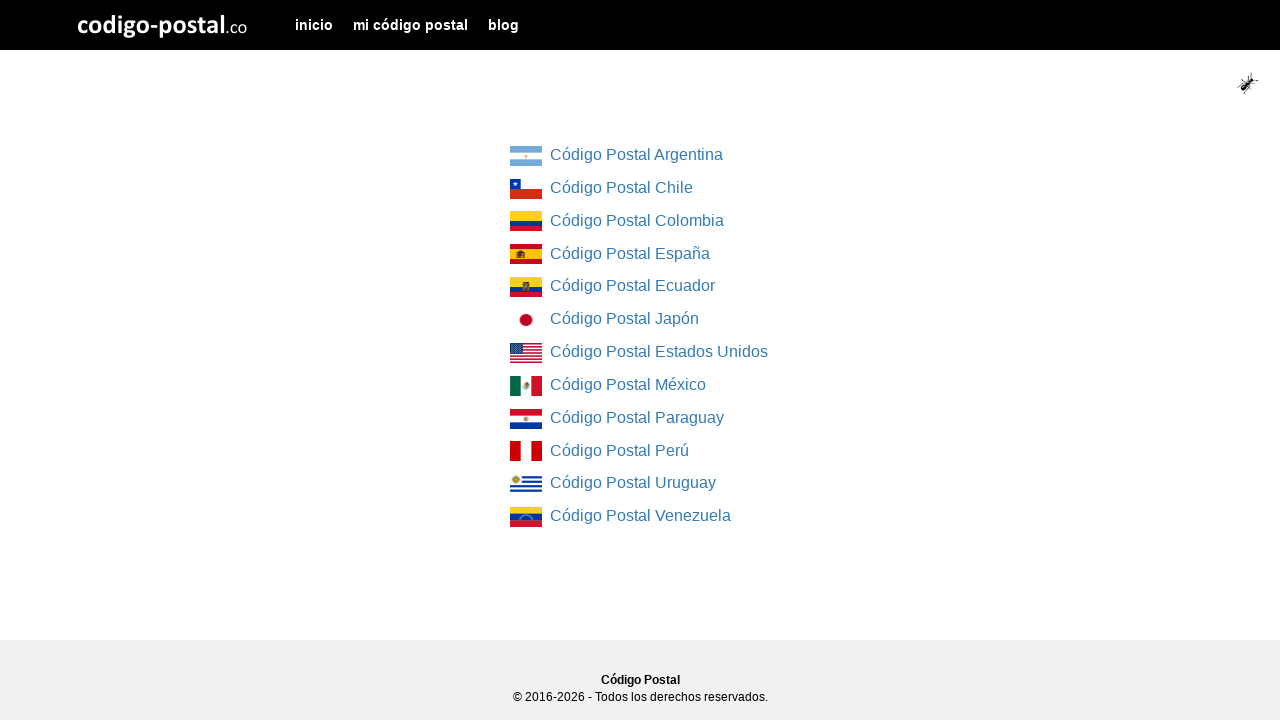

Clicked the first country in the list at (526, 156) on div[class="col-md-4 col-md-offset-4"] ul li:first-child a
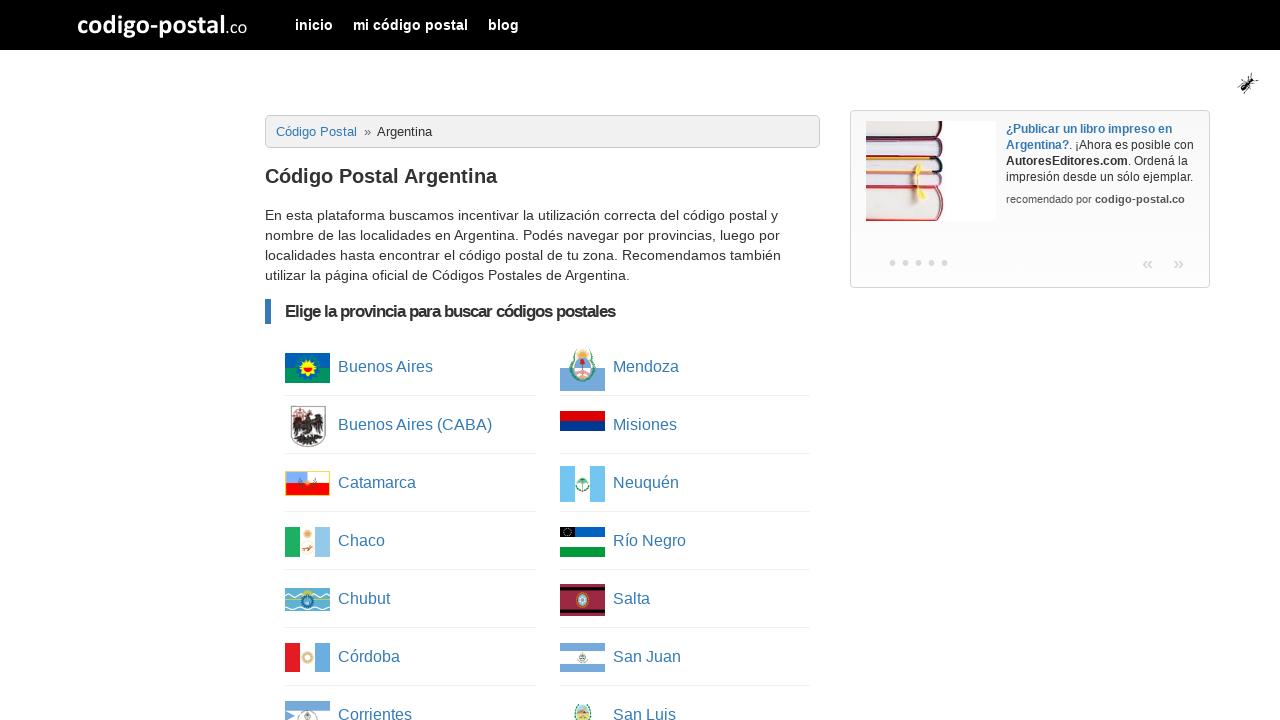

Province list loaded
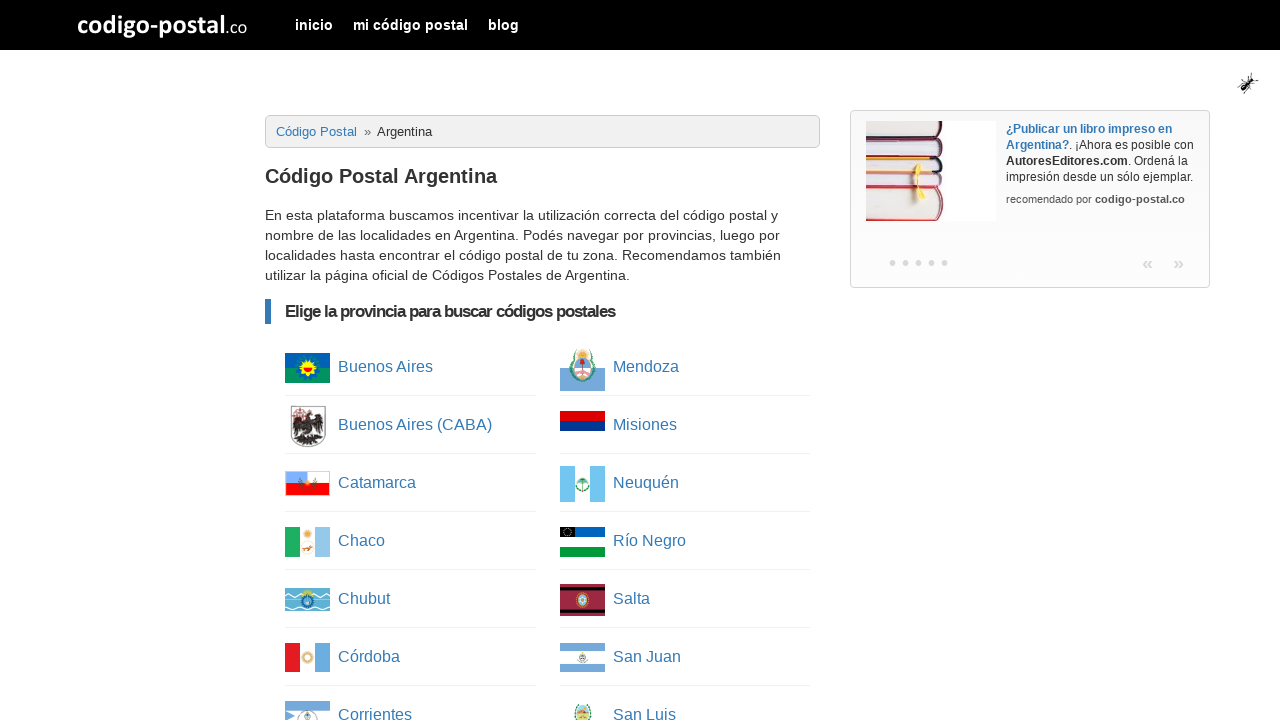

Clicked the first province in the list at (308, 368) on ul[class="column-list"] li:first-child a
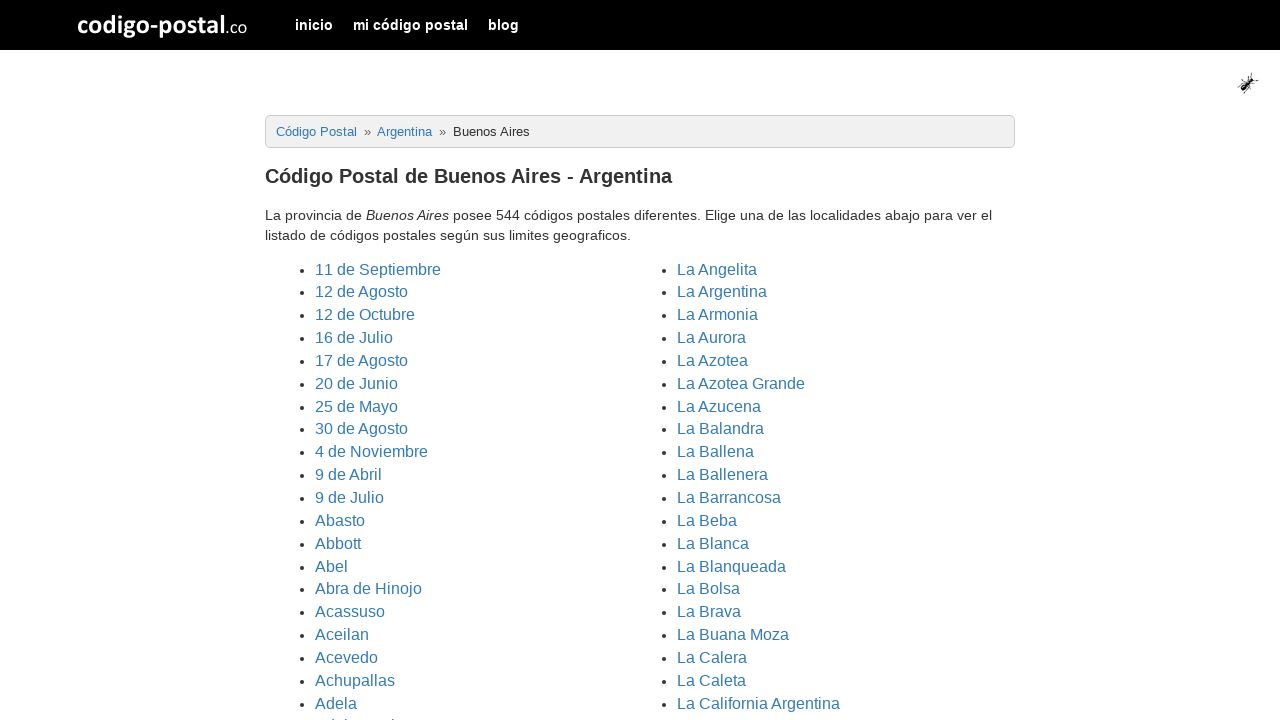

Localities/cities list loaded successfully
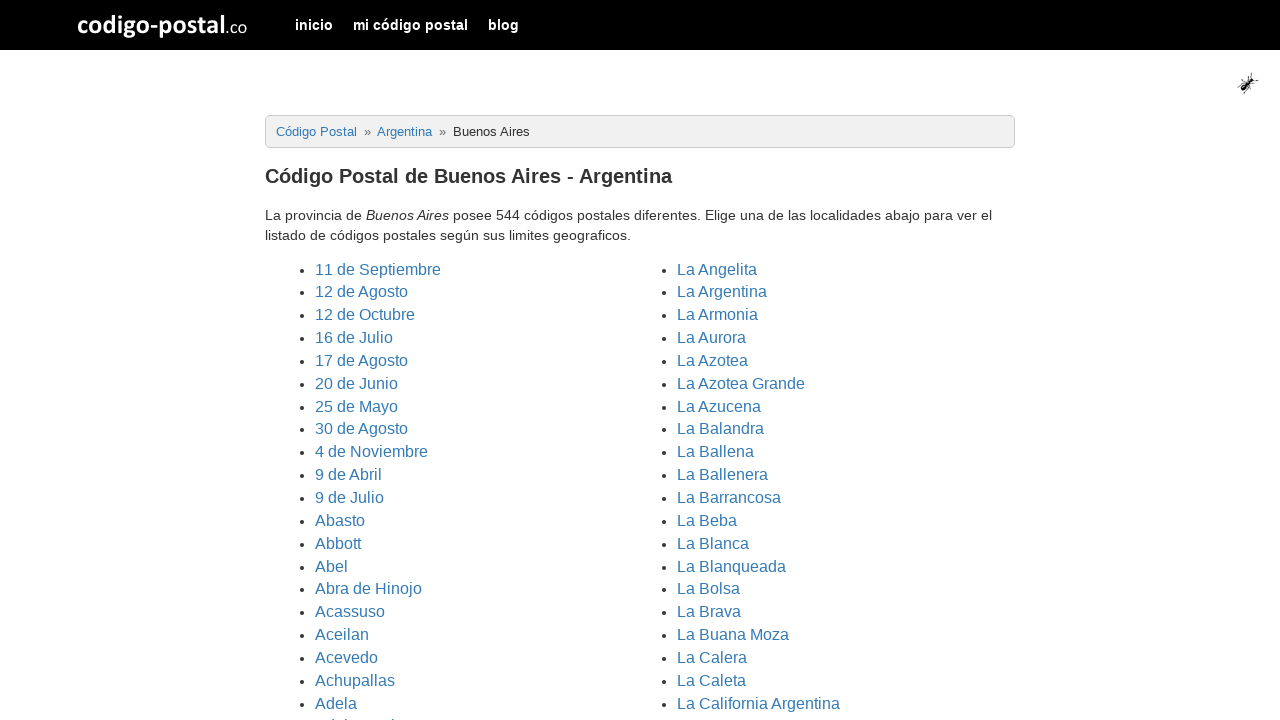

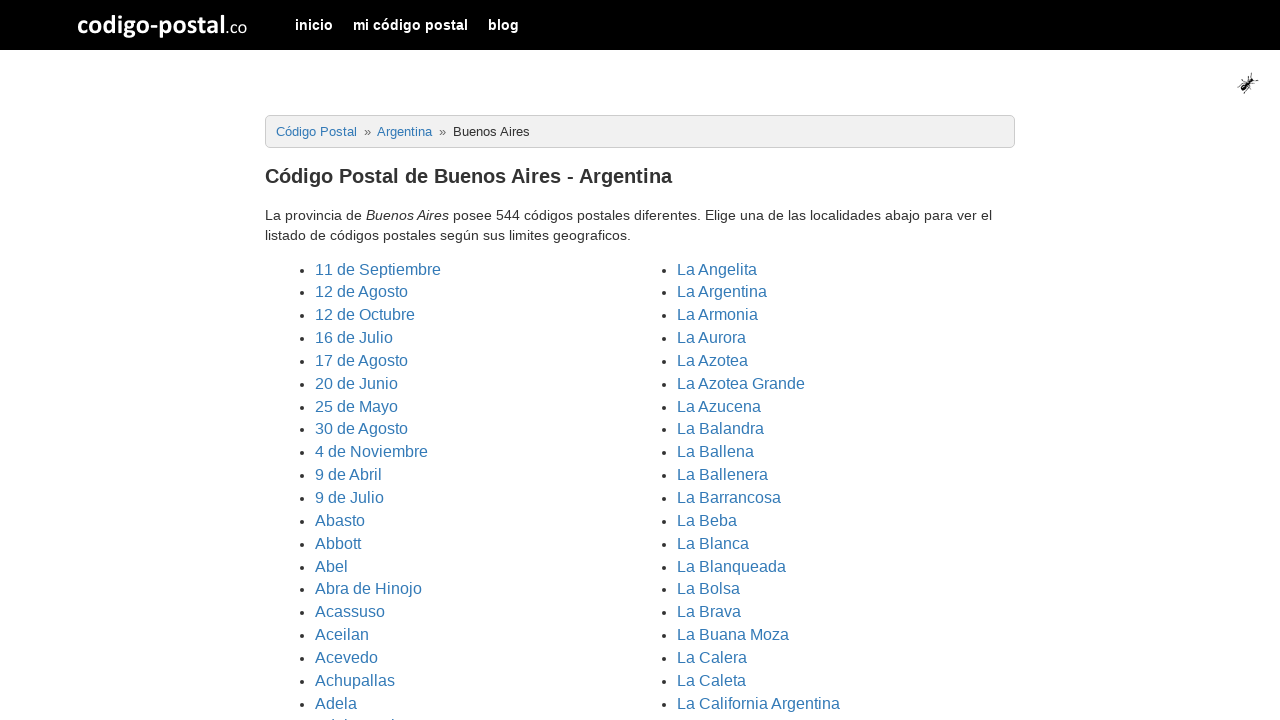